Tests calculator 3+3+3=9 using button clicks in a loop

Starting URL: http://mhunterak.github.io/calc.html

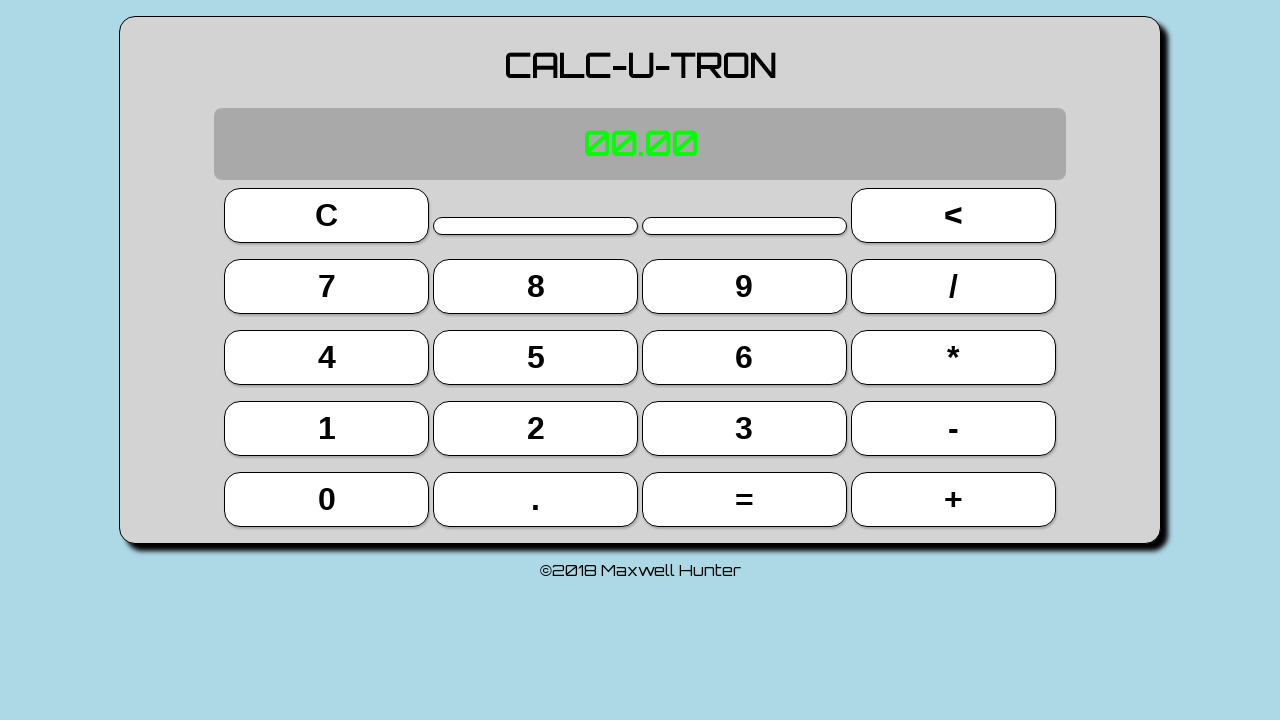

Waited for page to load (domcontentloaded)
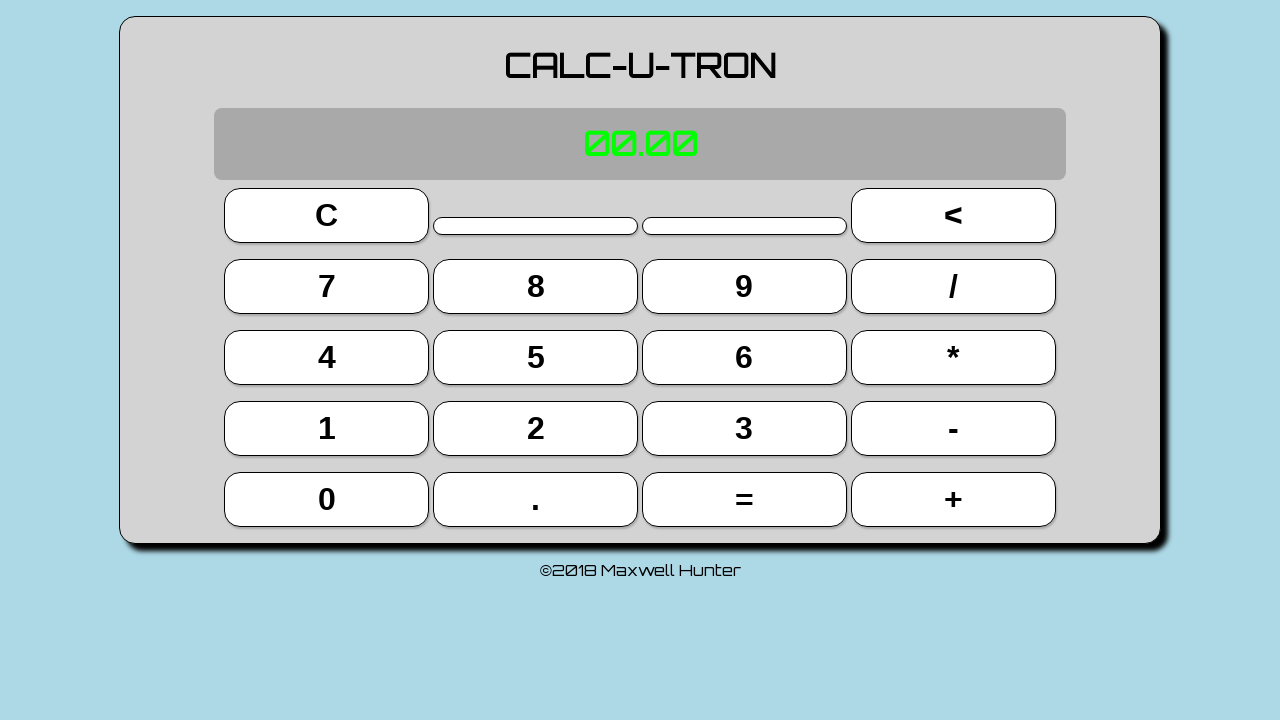

Located all buttons on the page
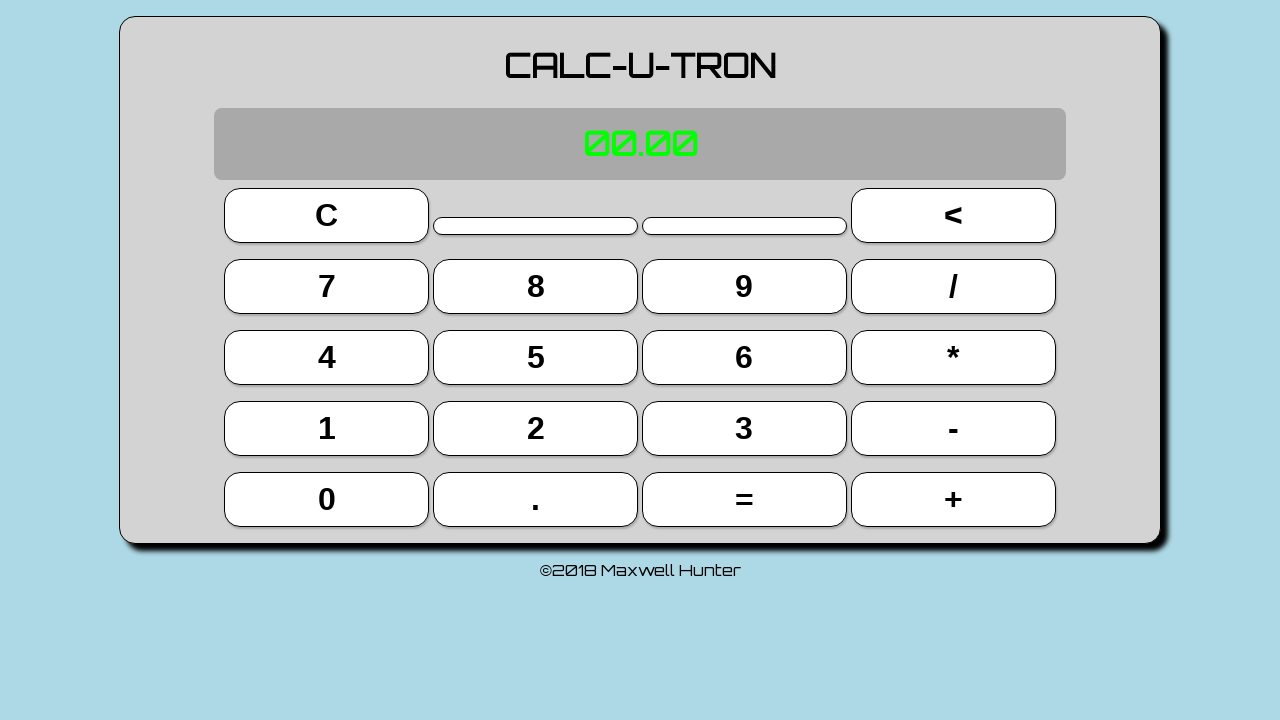

Clicked button 3 (index 14) at (744, 428) on button >> nth=14
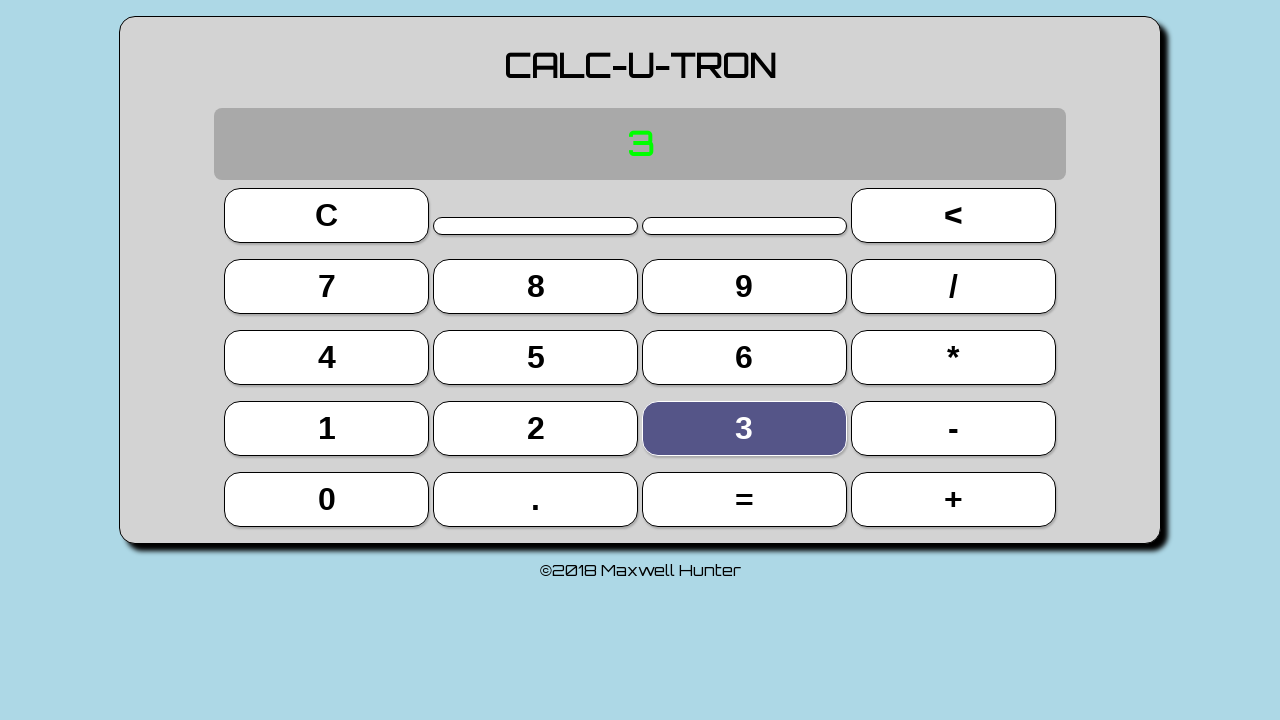

Clicked + button (index 19) at (953, 499) on button >> nth=19
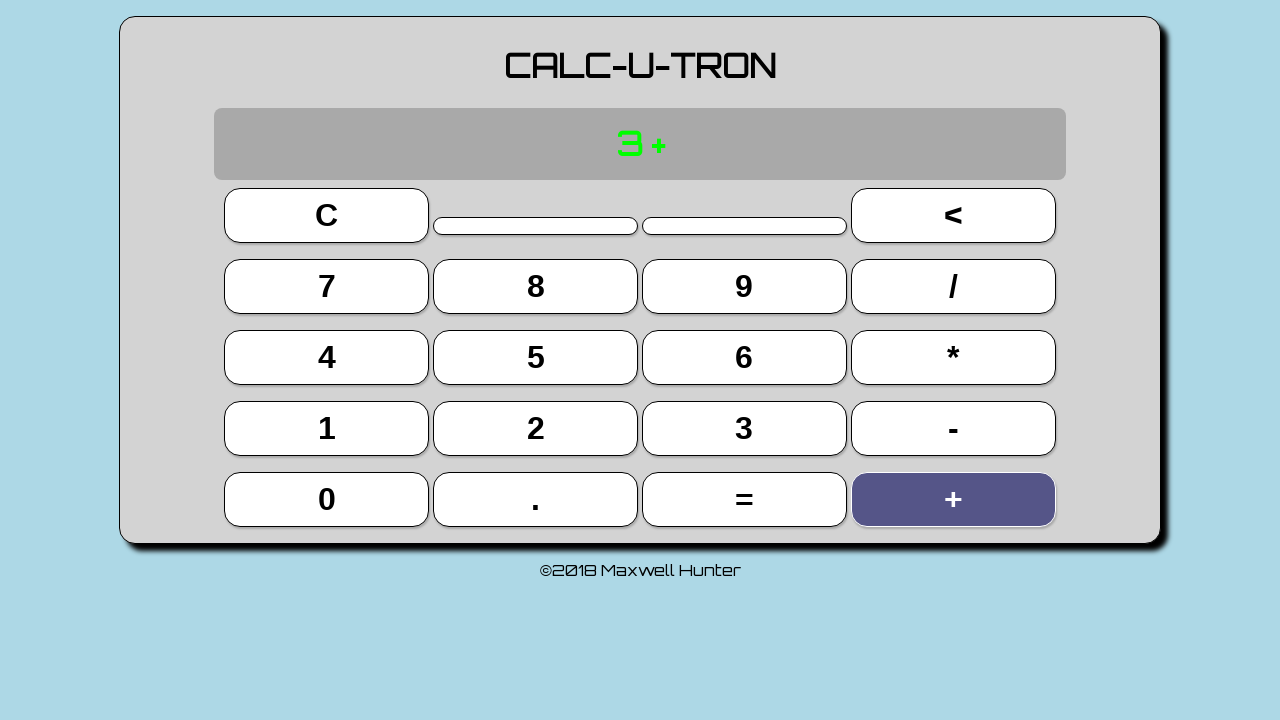

Clicked button 3 (index 14) at (744, 428) on button >> nth=14
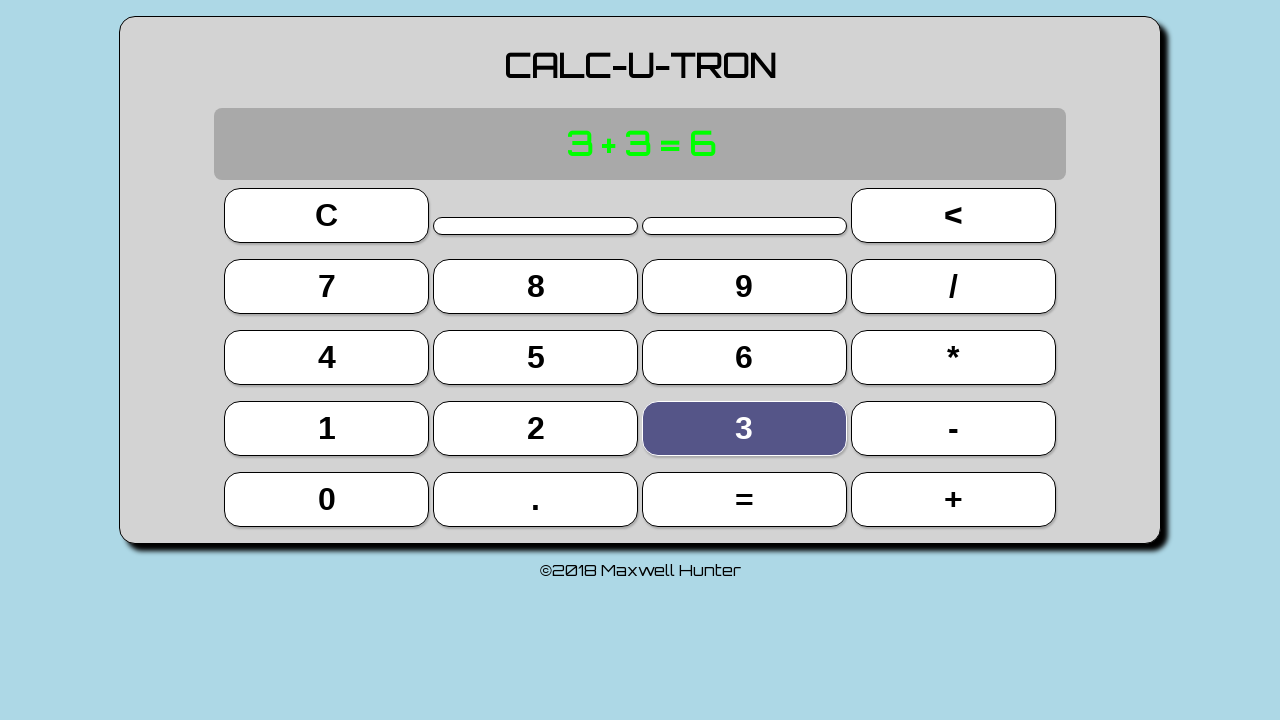

Clicked = button (index 18) at (744, 499) on button >> nth=18
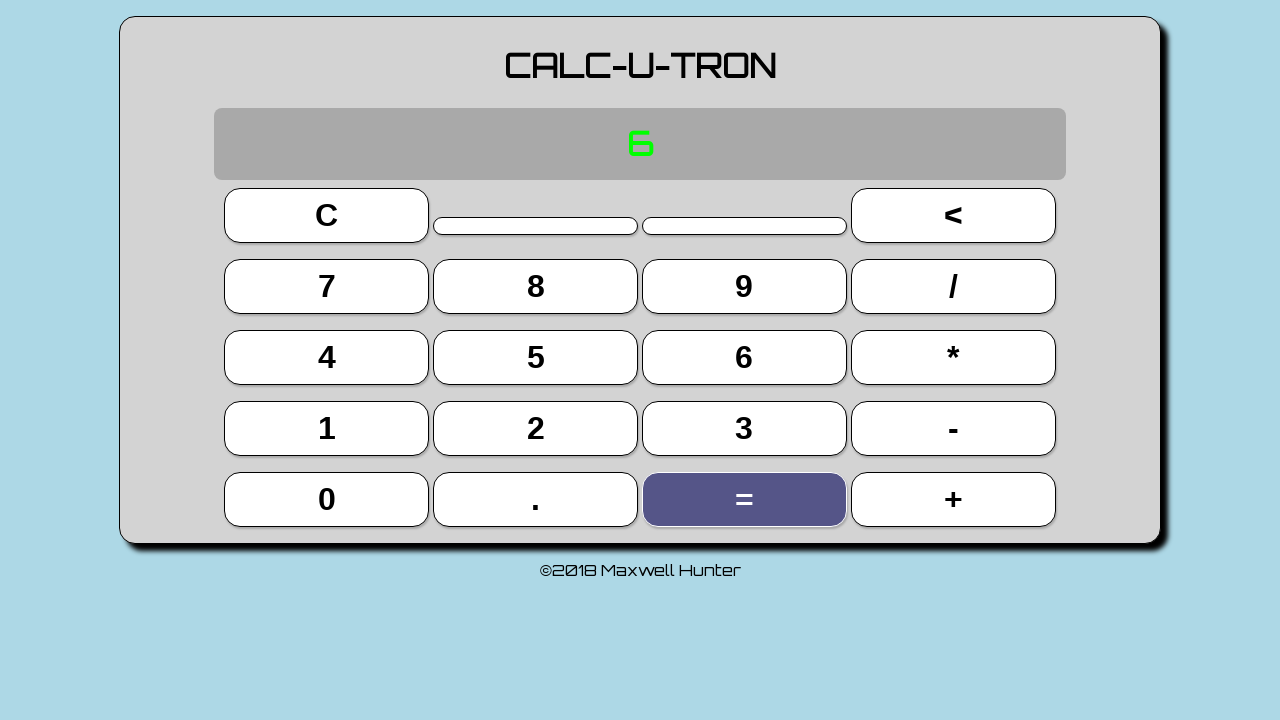

Clicked + button (index 19) at (953, 499) on button >> nth=19
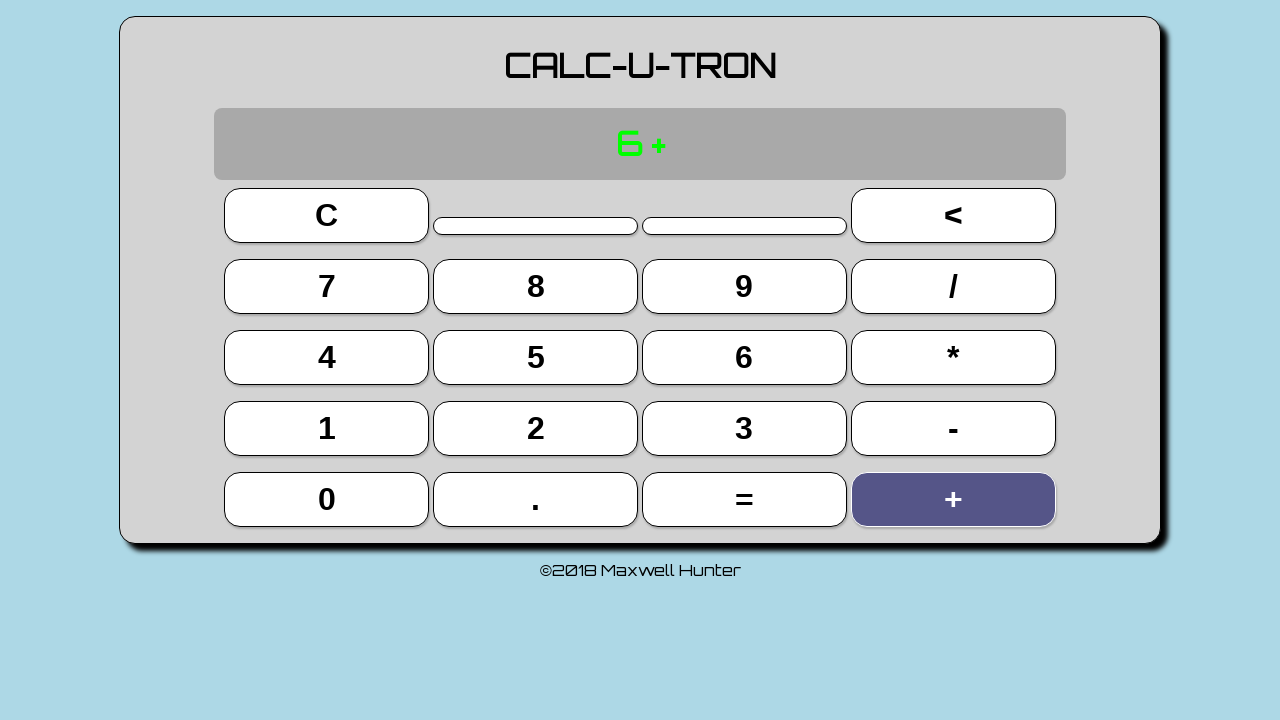

Clicked button 3 (index 14) at (744, 428) on button >> nth=14
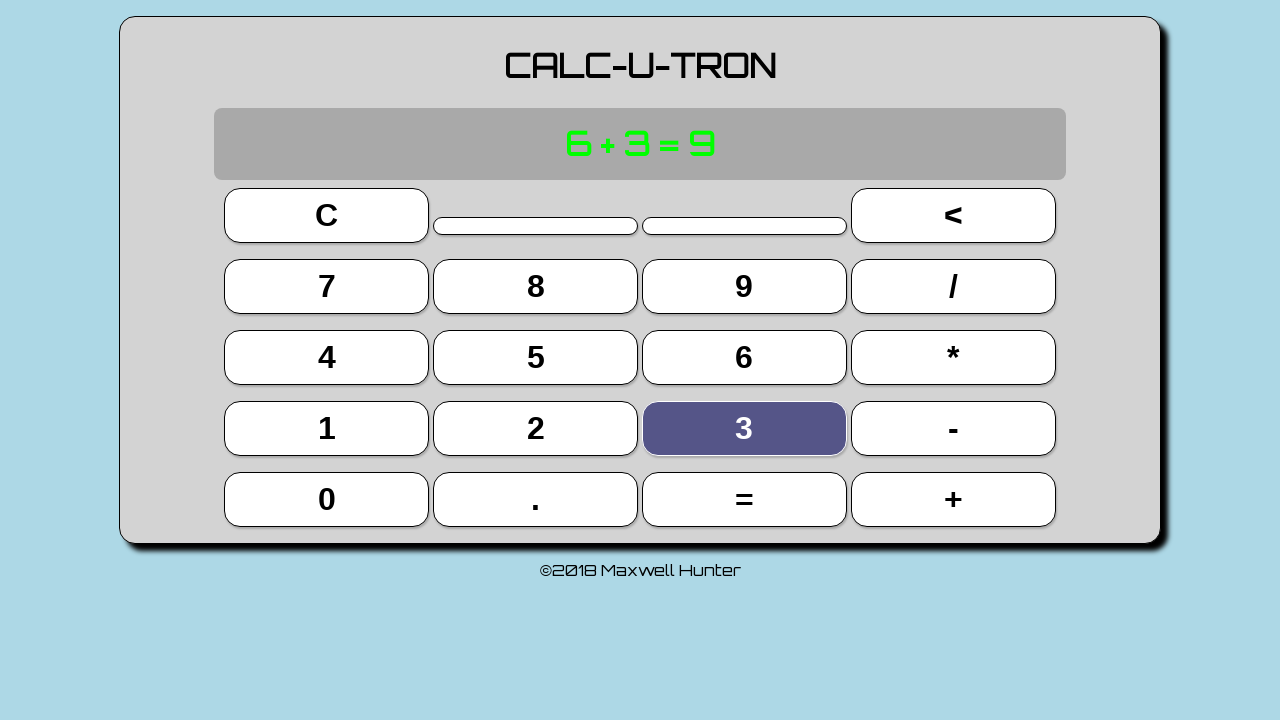

Clicked = button (index 18) at (744, 499) on button >> nth=18
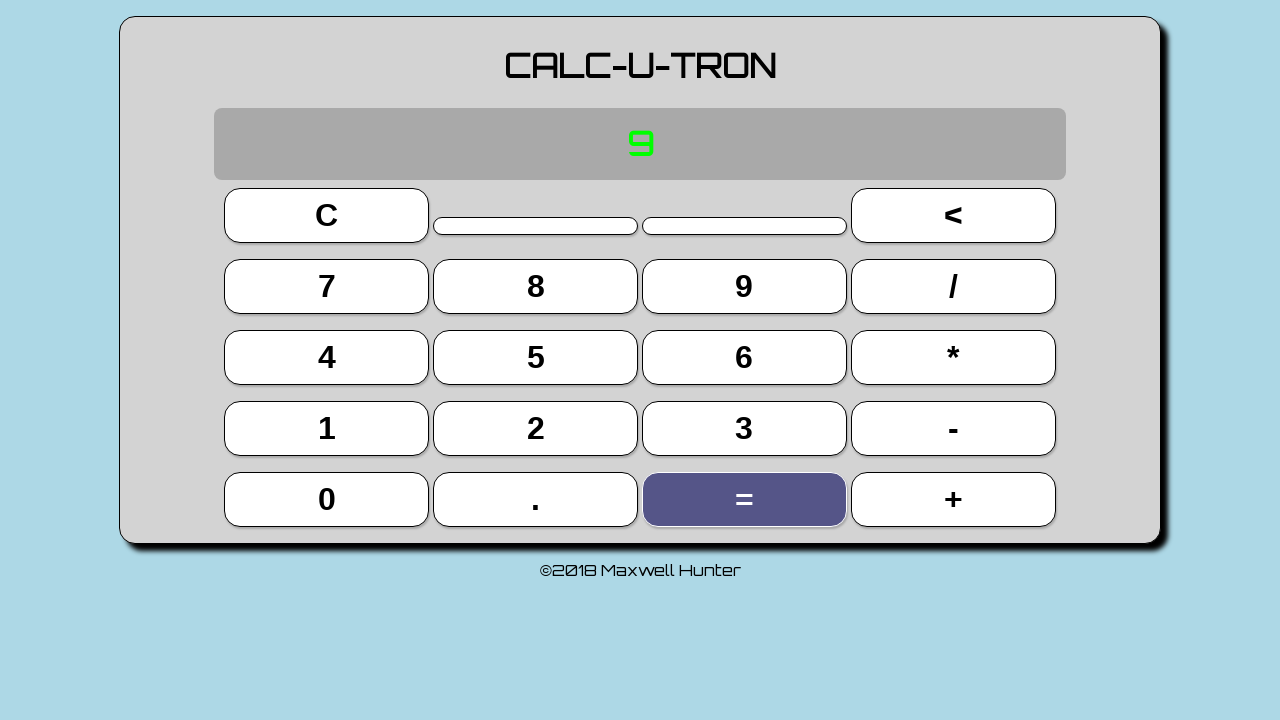

Located display element
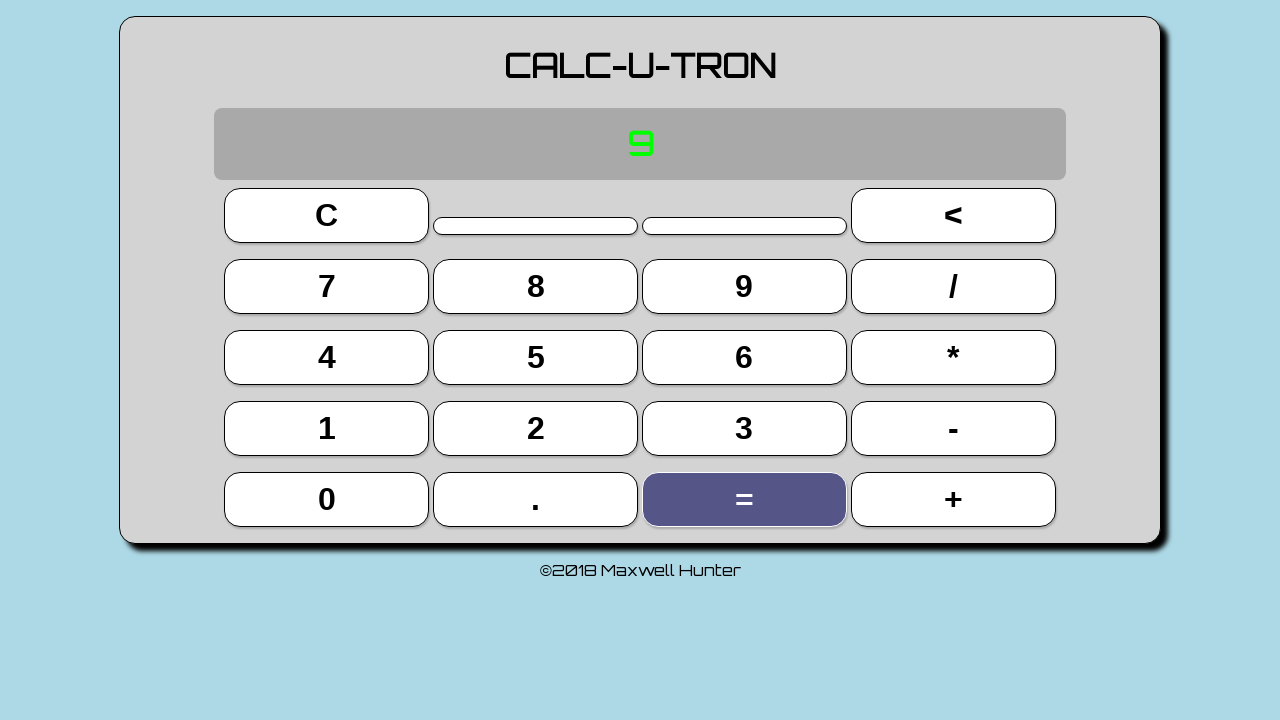

Verified display shows 9
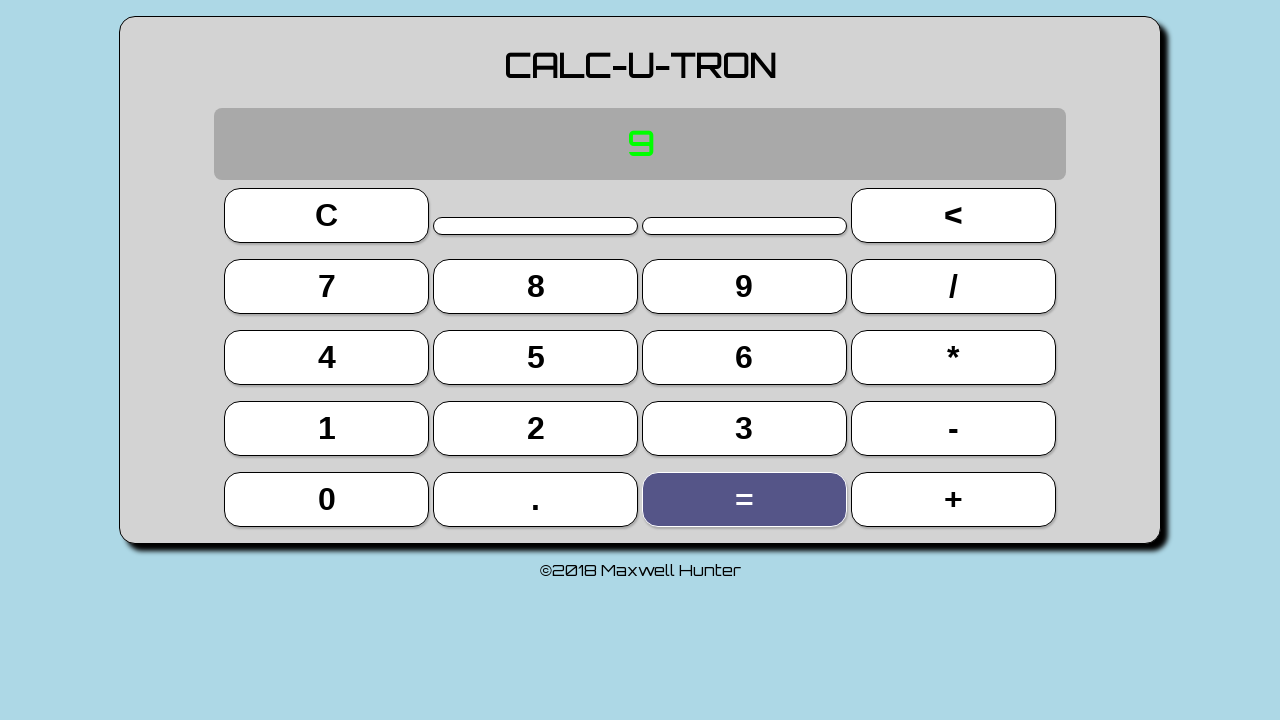

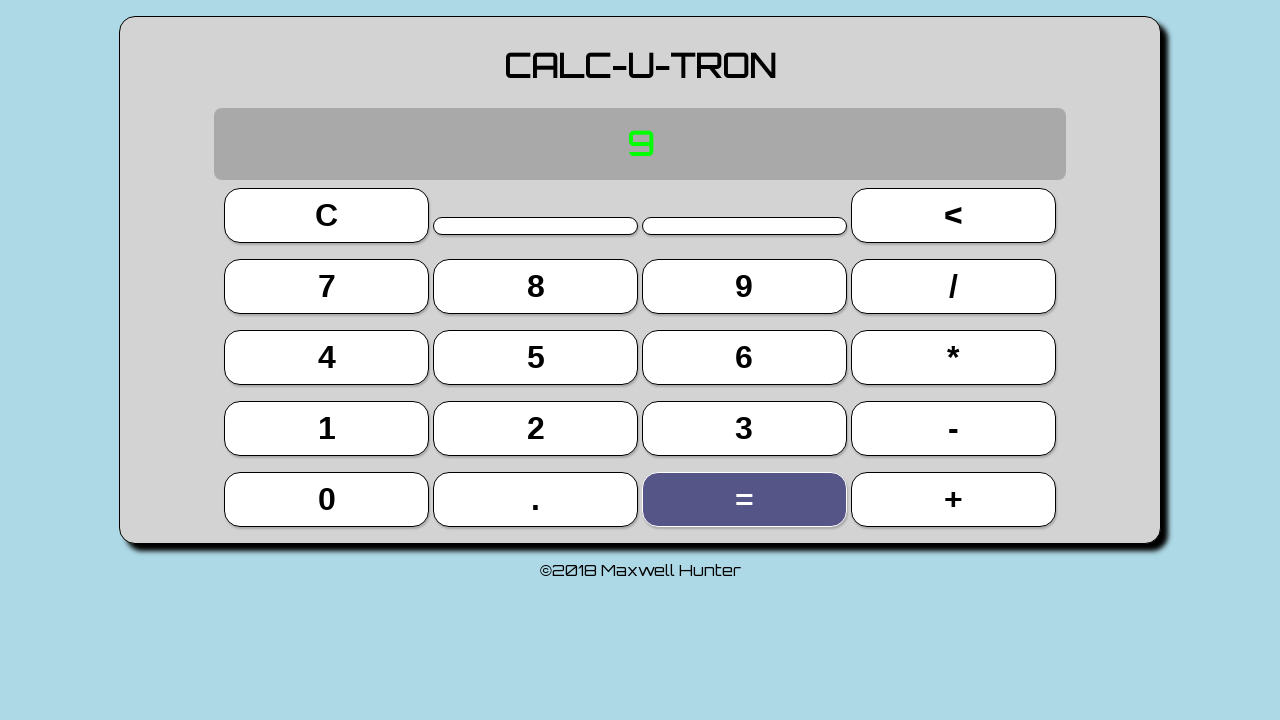